Tests an e-commerce shopping flow by adding specific items (Cucumber, Brocolli, Beetroot) to cart, proceeding to checkout, applying a promo code, and verifying the promo is applied successfully.

Starting URL: https://rahulshettyacademy.com/seleniumPractise/#/

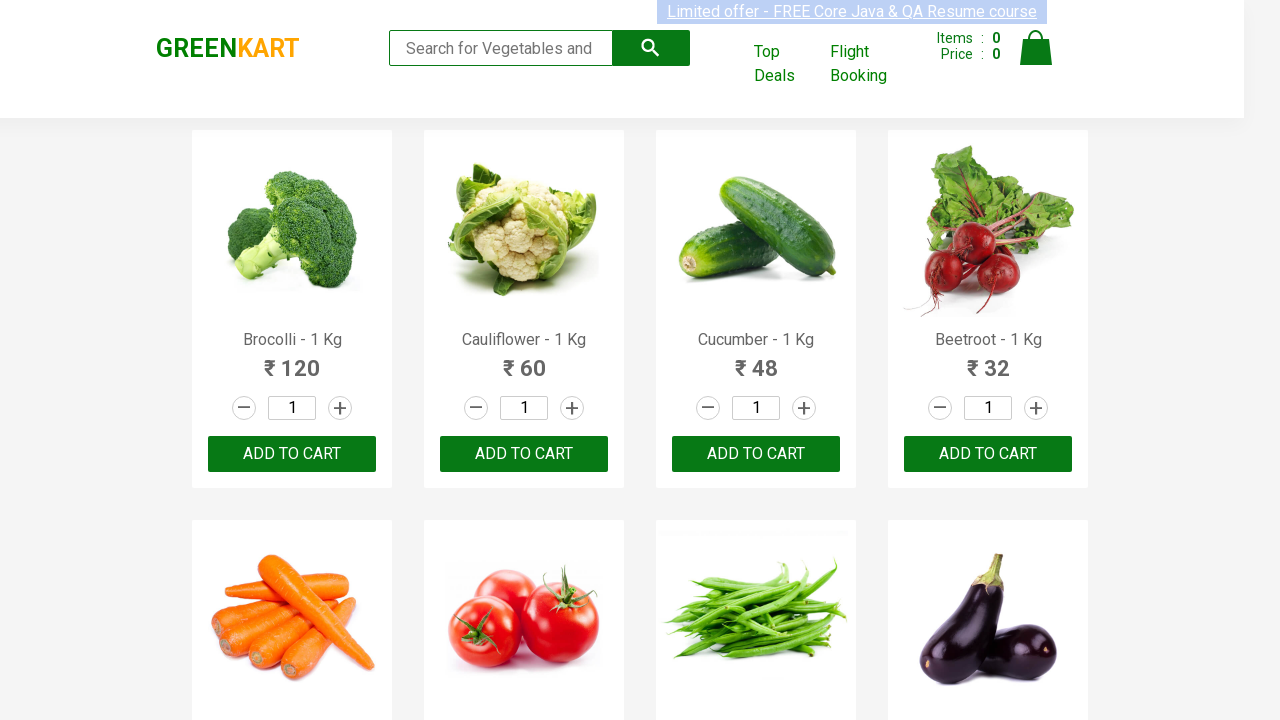

Waited for product names to load on e-commerce page
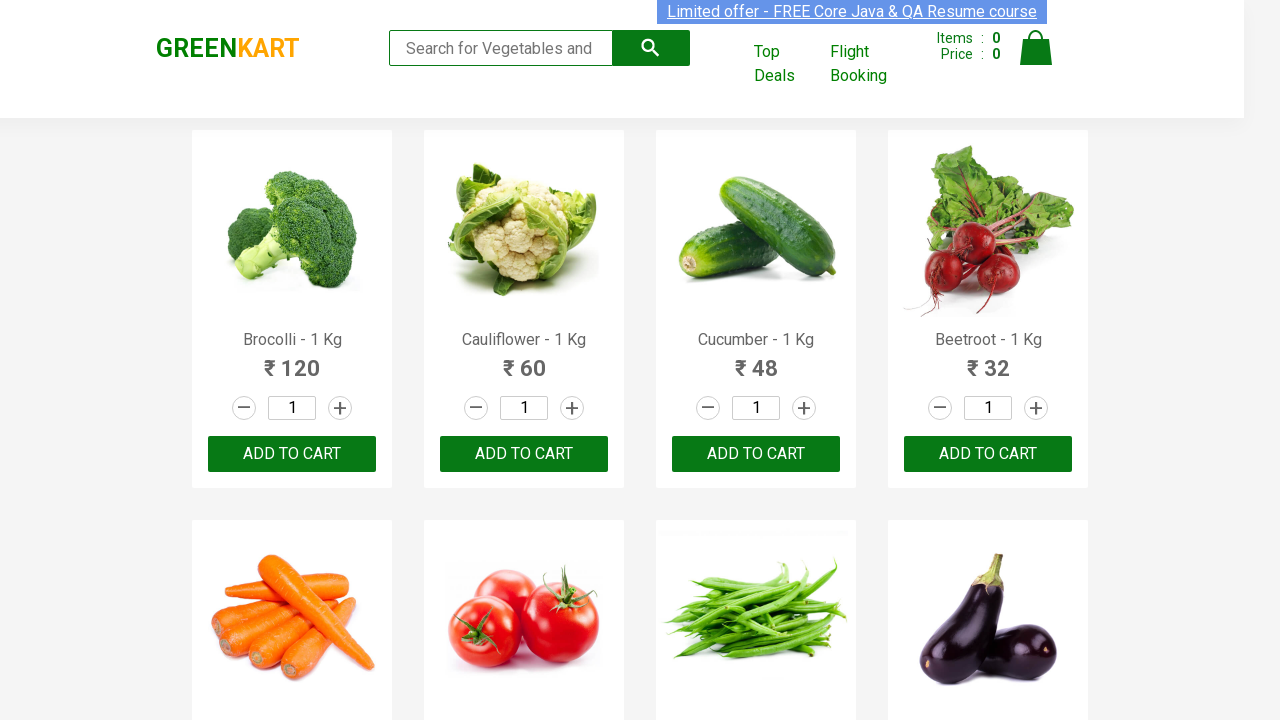

Retrieved all product elements from page
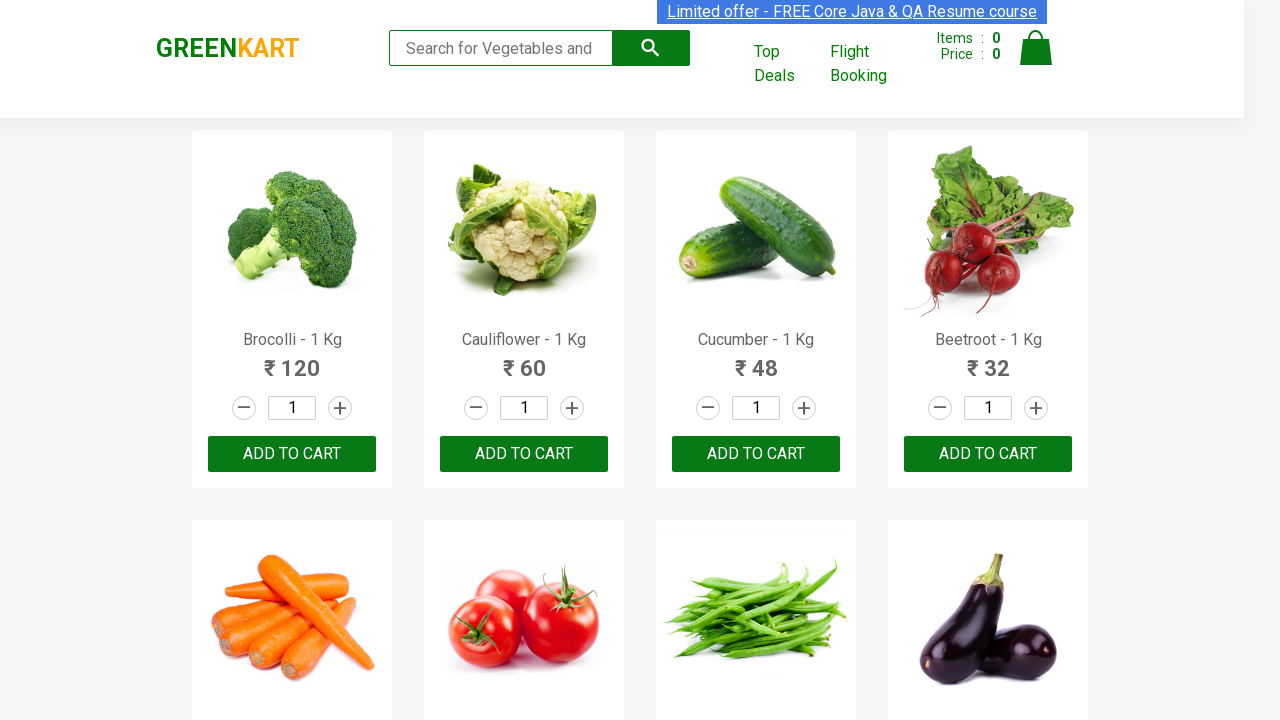

Added Brocolli to cart at (292, 454) on xpath=//div[@class='product-action']/button >> nth=0
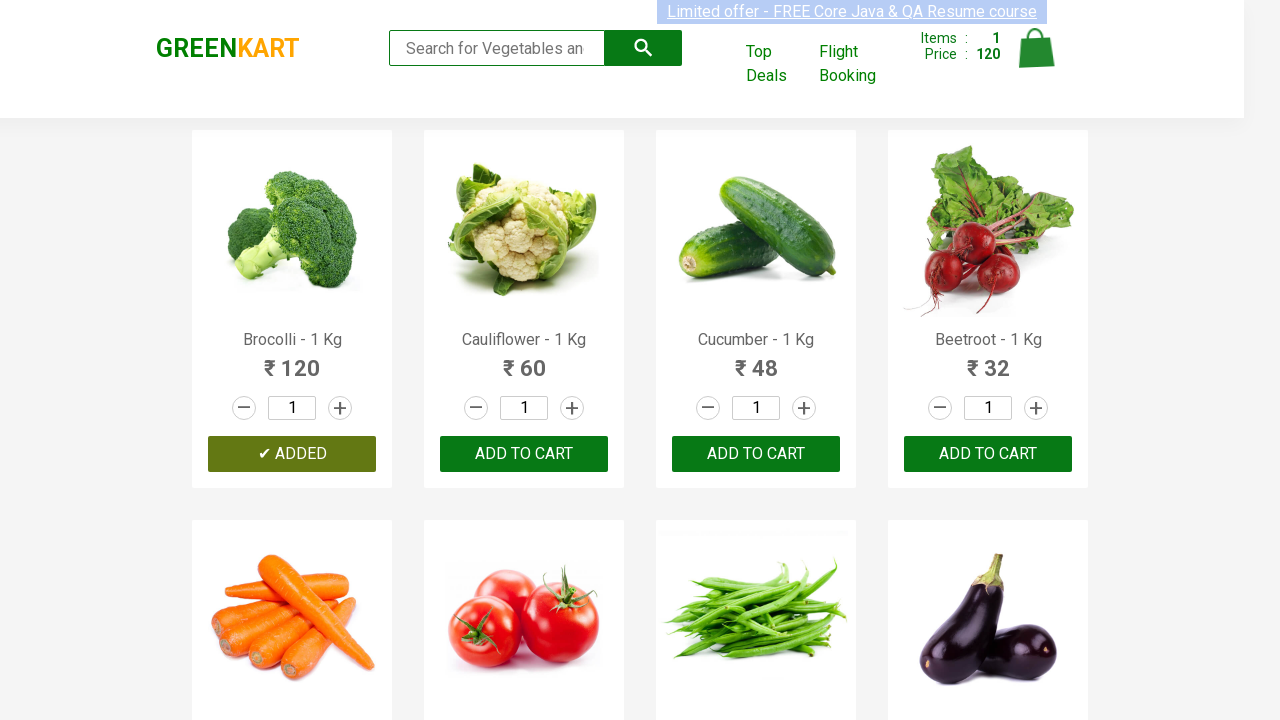

Added Cucumber to cart at (756, 454) on xpath=//div[@class='product-action']/button >> nth=2
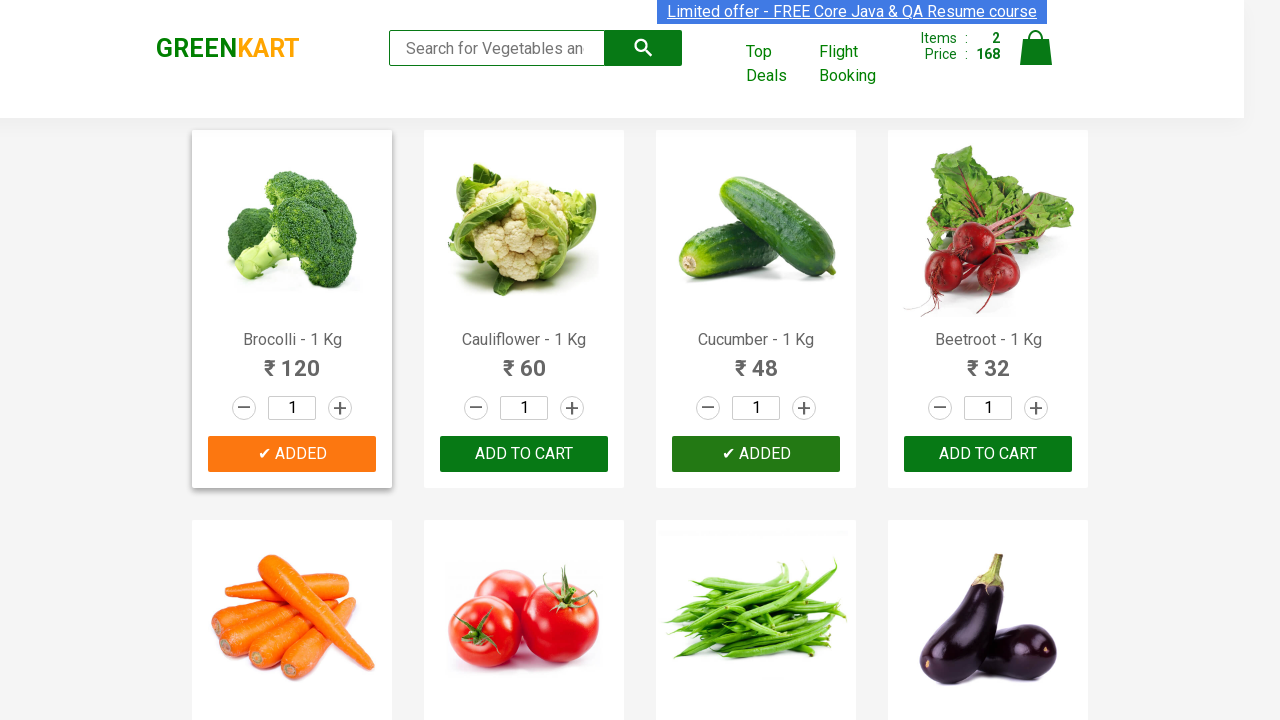

Added Beetroot to cart at (988, 454) on xpath=//div[@class='product-action']/button >> nth=3
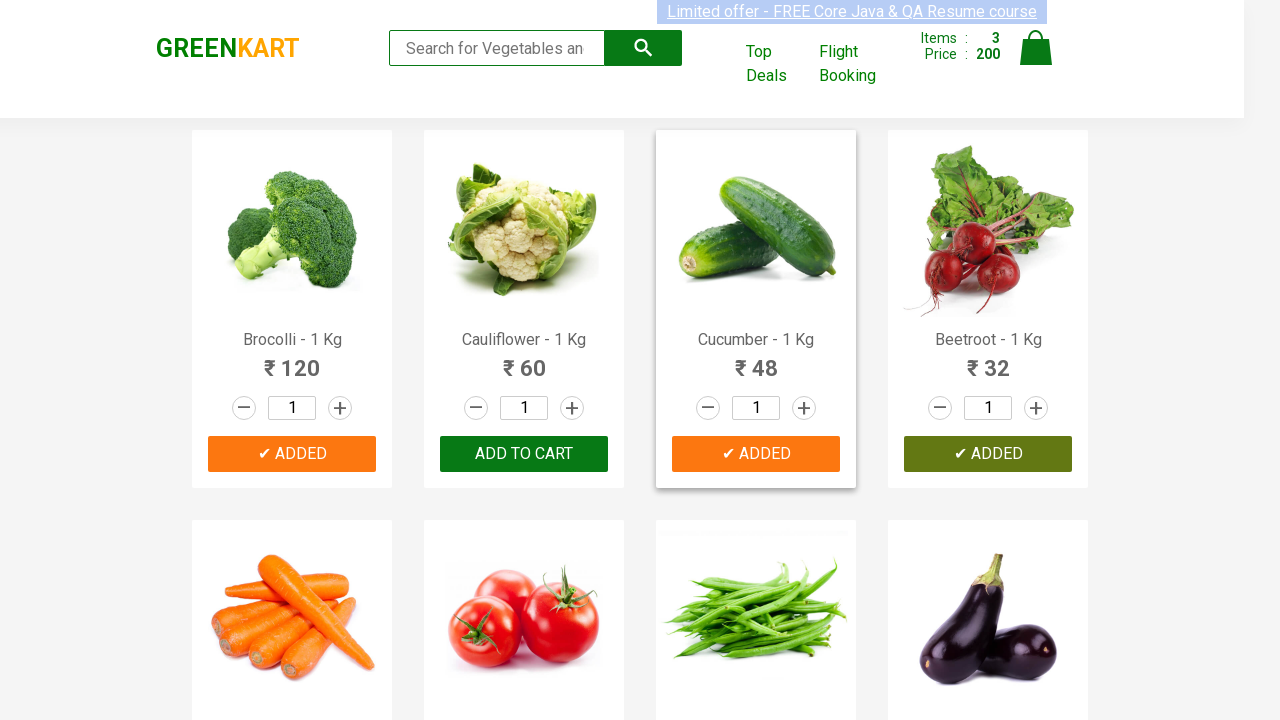

Clicked cart icon to view shopping cart at (1036, 48) on img[alt='Cart']
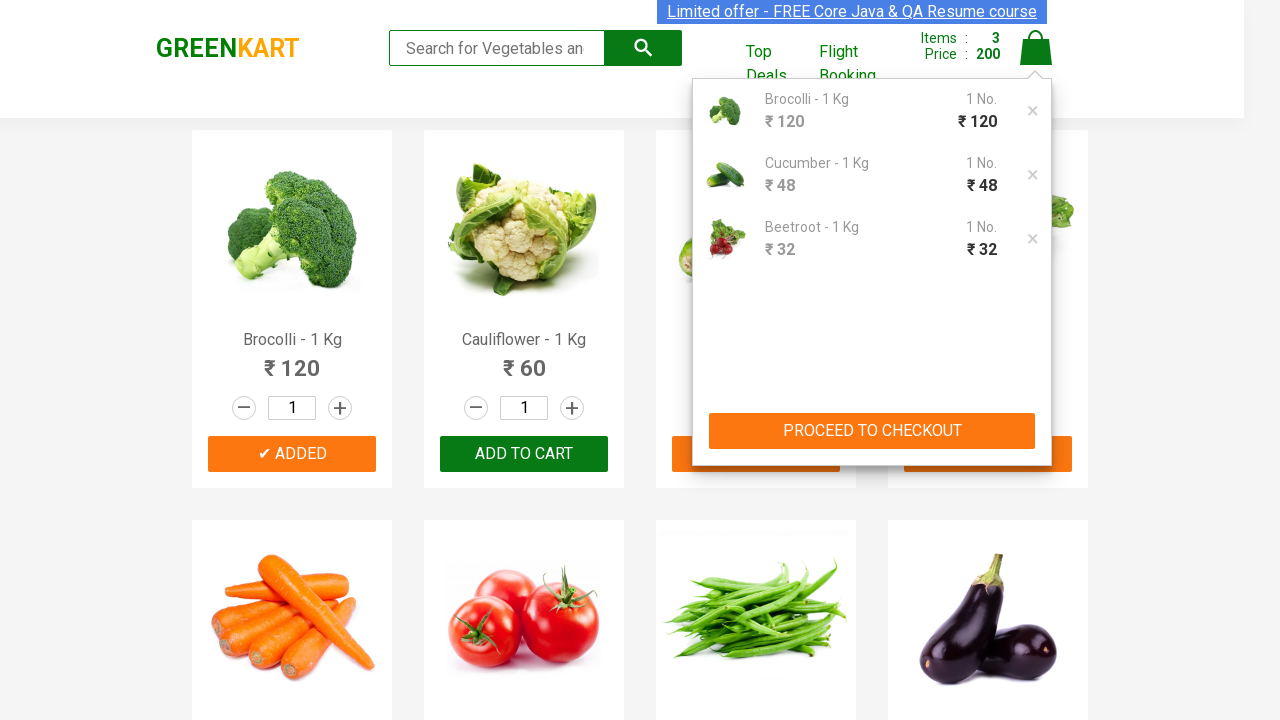

Clicked Proceed to Checkout button at (872, 431) on xpath=//button[text()='PROCEED TO CHECKOUT']
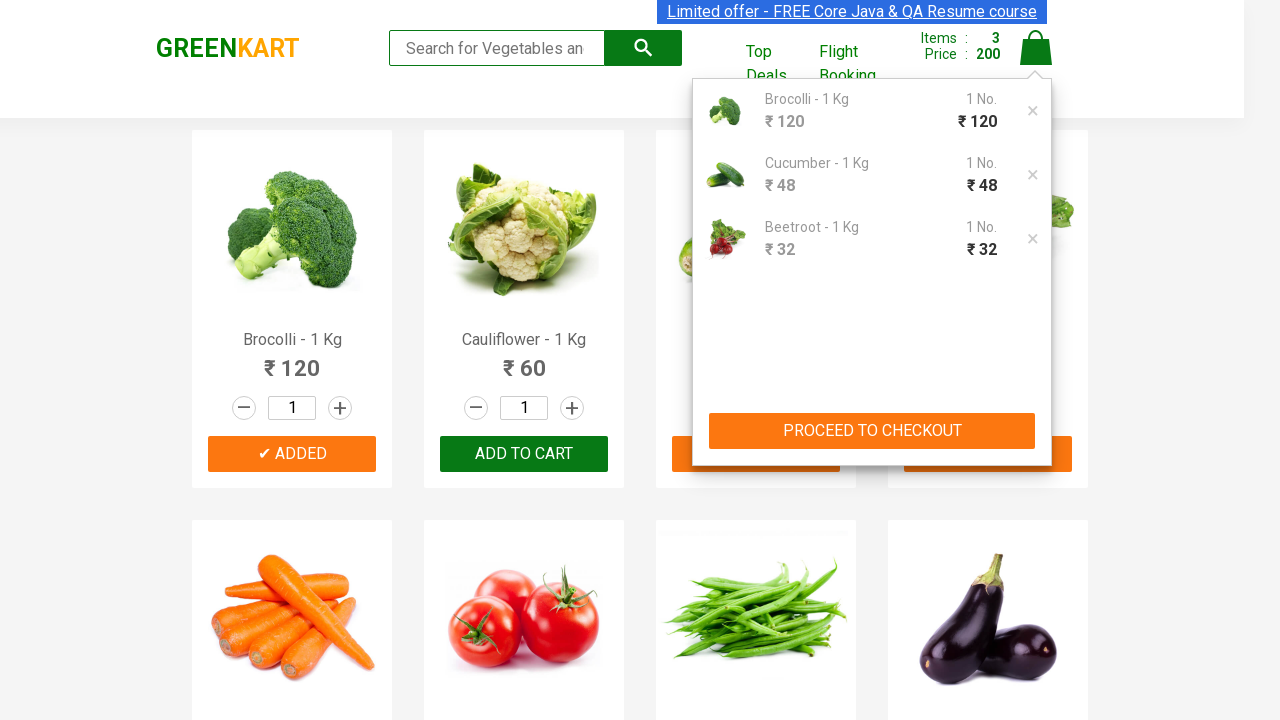

Checkout page loaded and promo code input field appeared
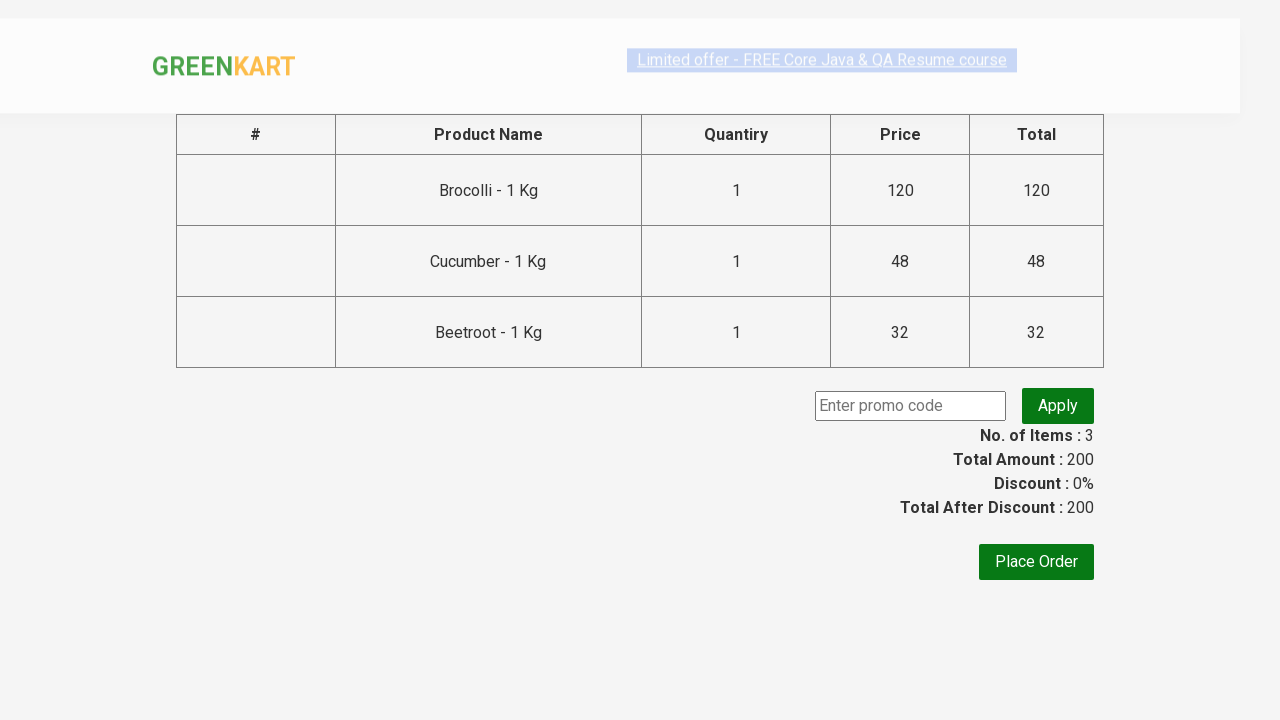

Filled promo code field with 'rahulshettyacademy' on input.promoCode
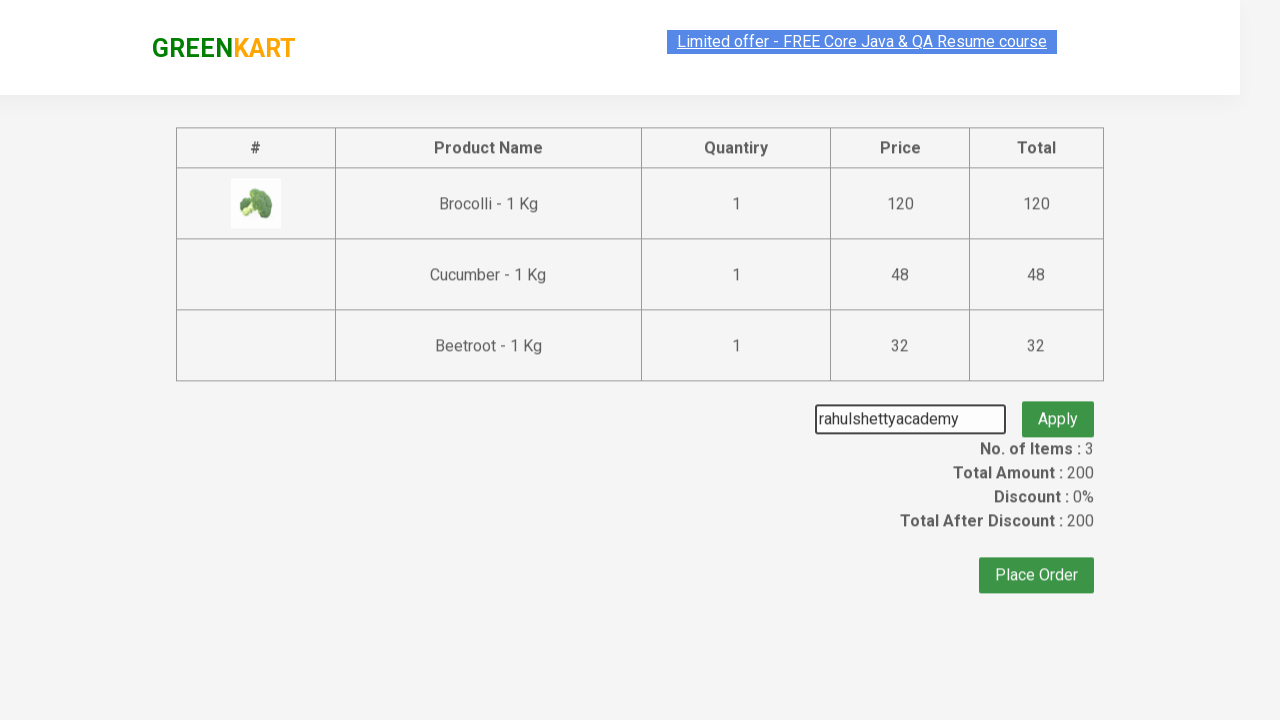

Clicked Apply button to apply promo code at (1058, 406) on button.promoBtn
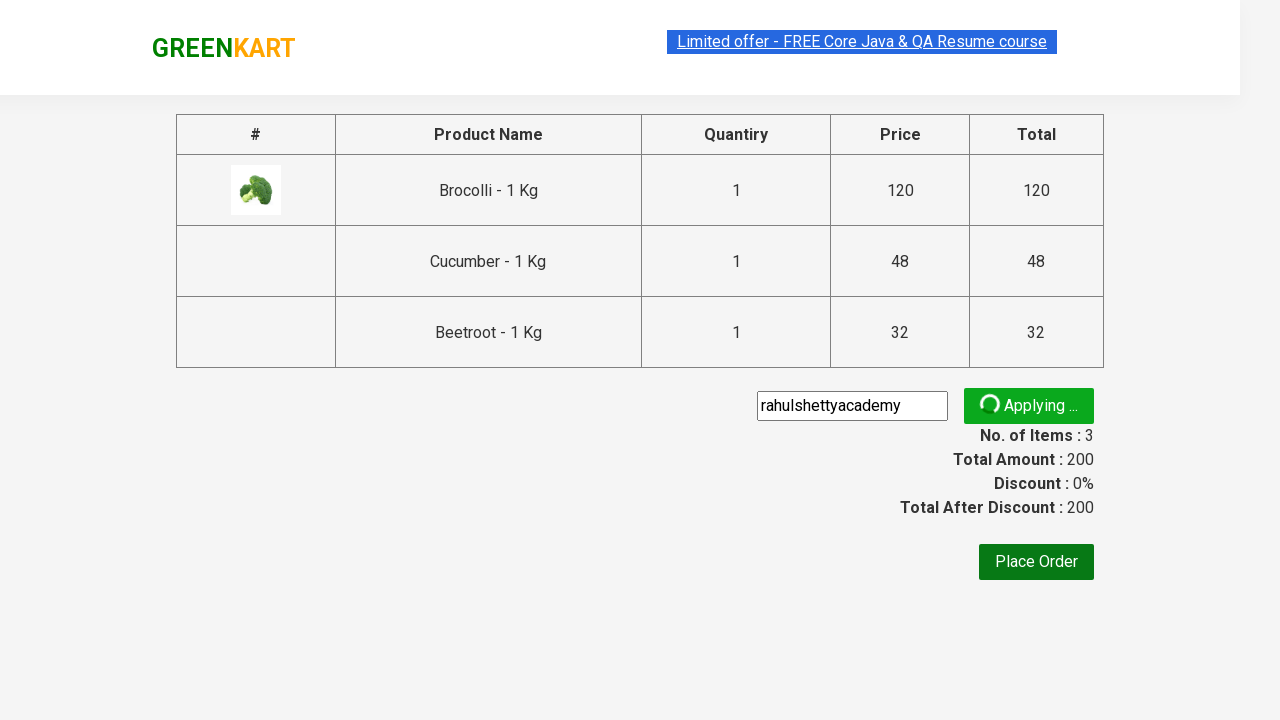

Promo validation message appeared confirming promo code applied successfully
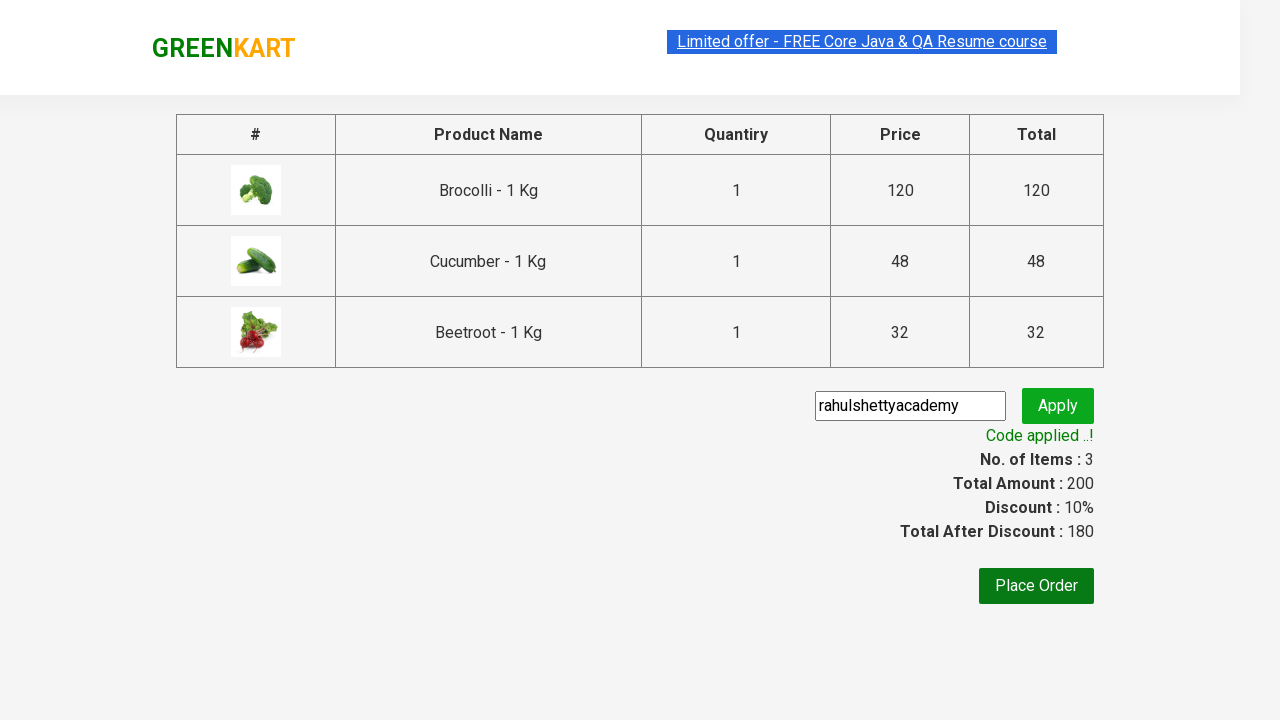

Verified promo info displayed: Code applied ..!
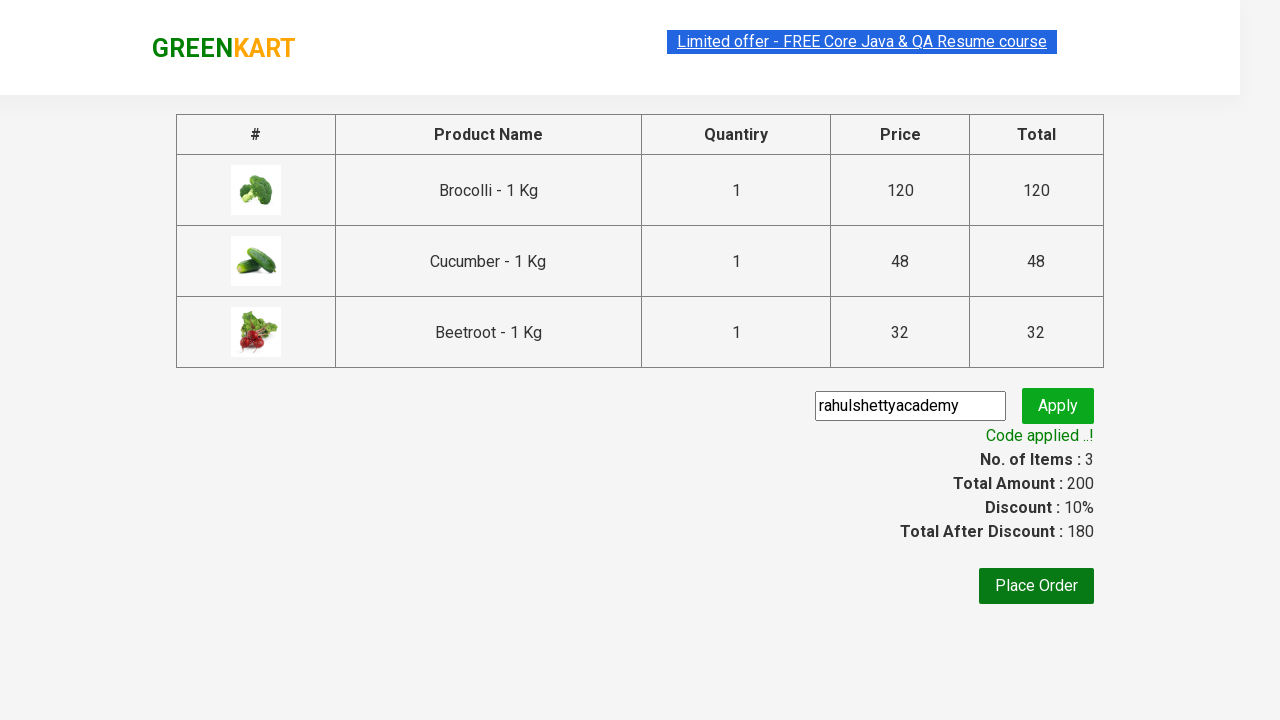

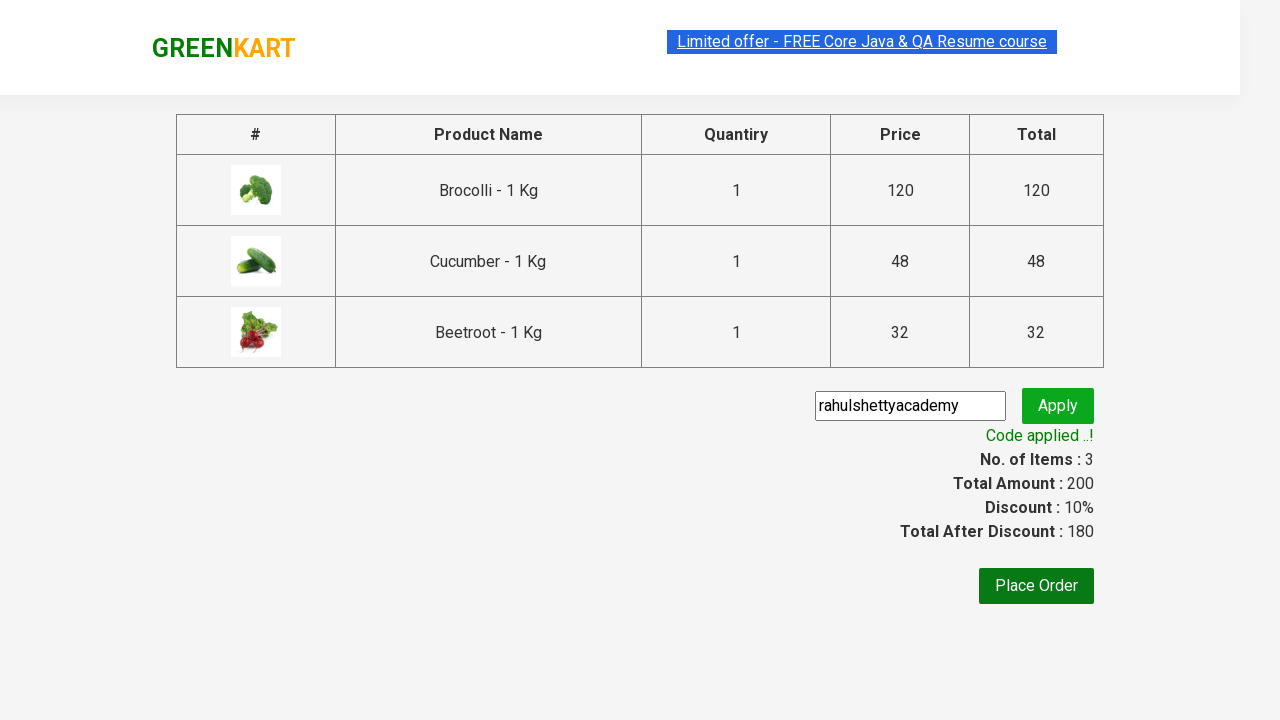